Tests a slow calculator web application by performing addition (1 + 3) and verifying the result

Starting URL: https://bonigarcia.dev/selenium-webdriver-java/slow-calculator.html

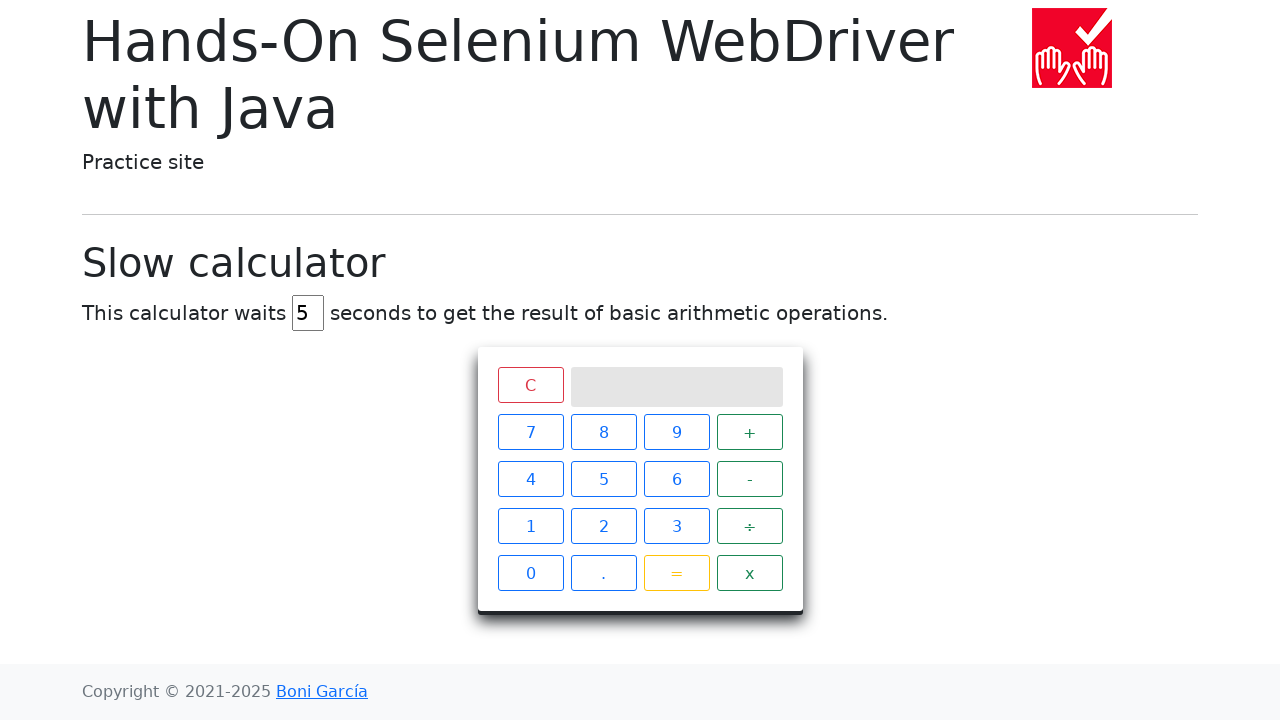

Navigated to slow calculator application
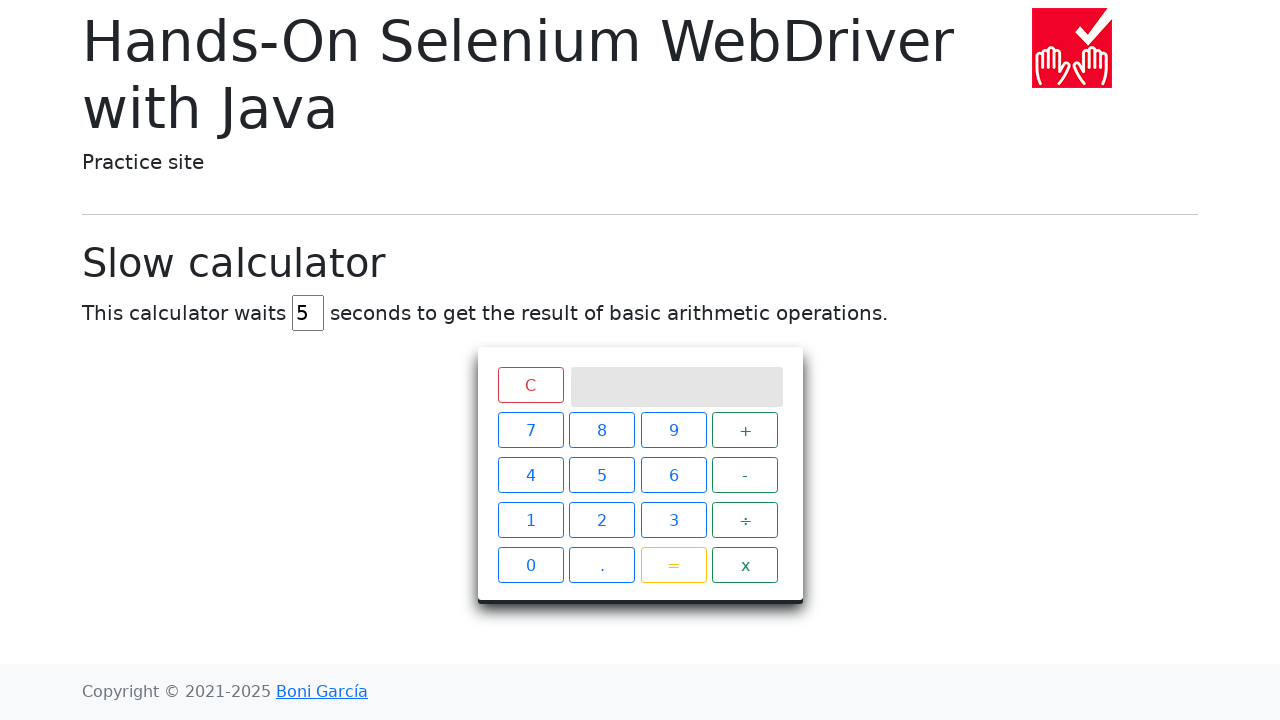

Clicked number 1 at (530, 526) on xpath=//span[text()='1']
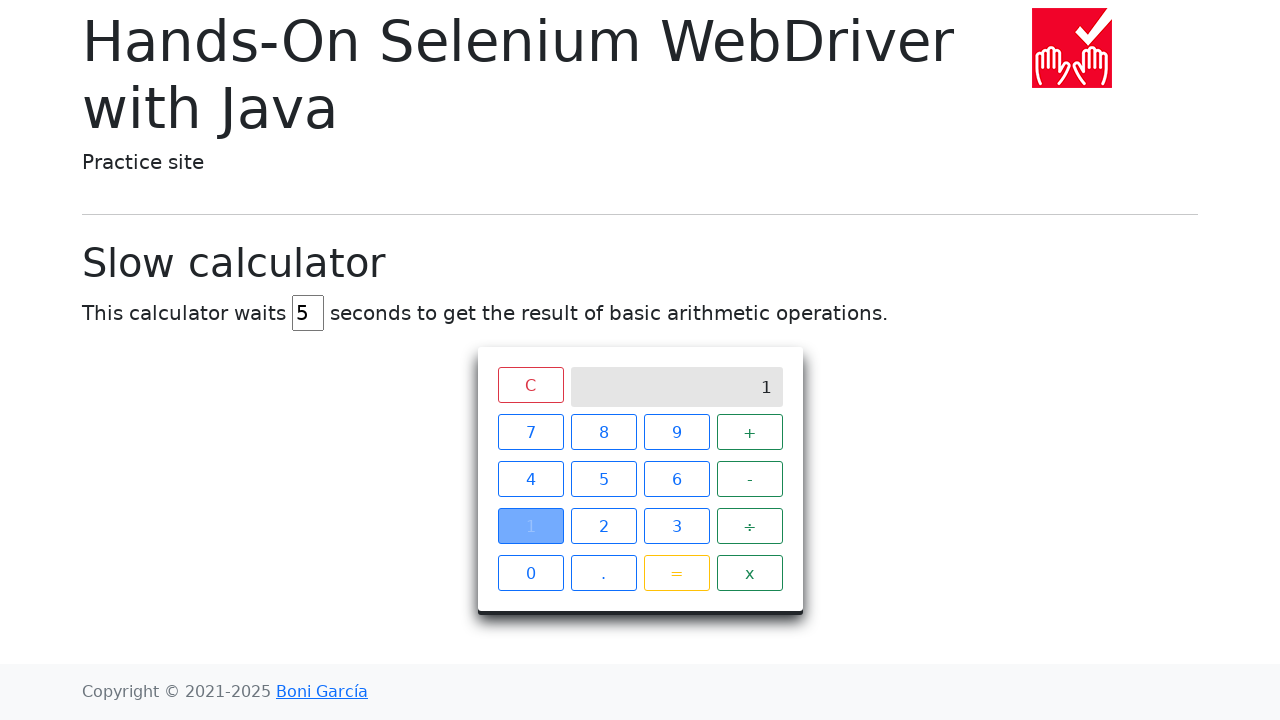

Clicked plus operator at (750, 432) on xpath=//span[text()='+']
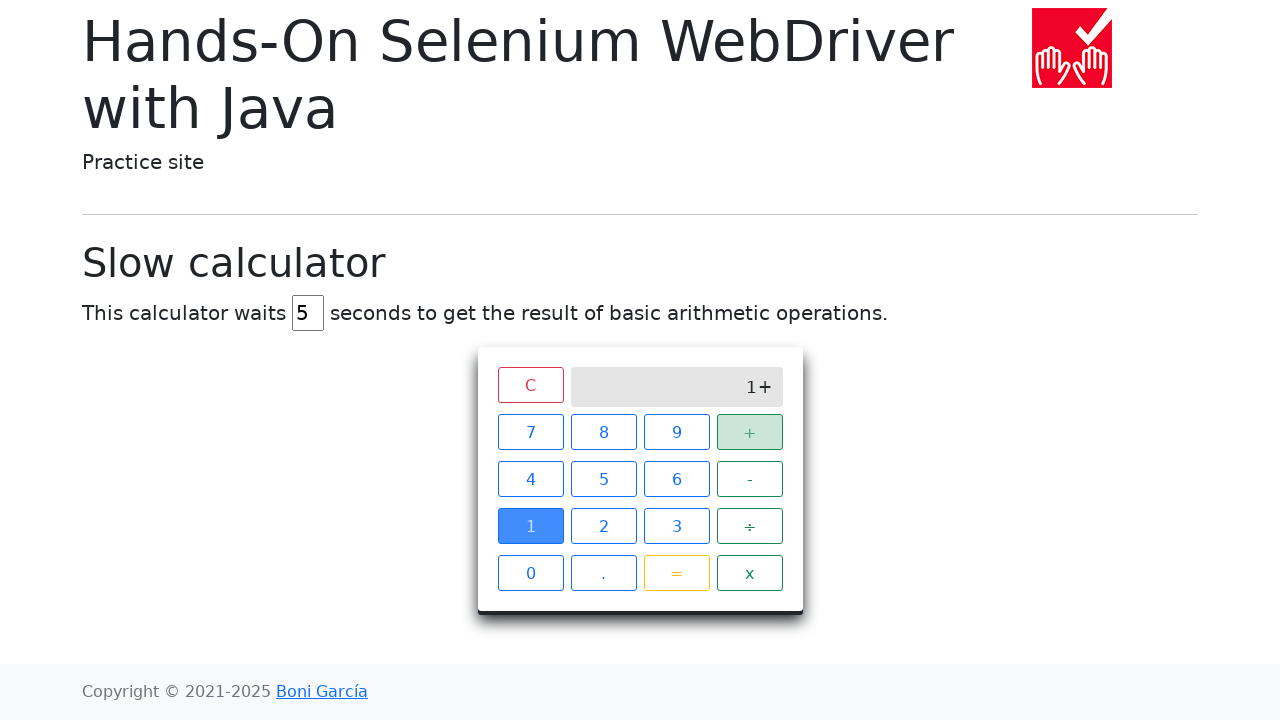

Clicked number 3 at (676, 526) on xpath=//span[text()='3']
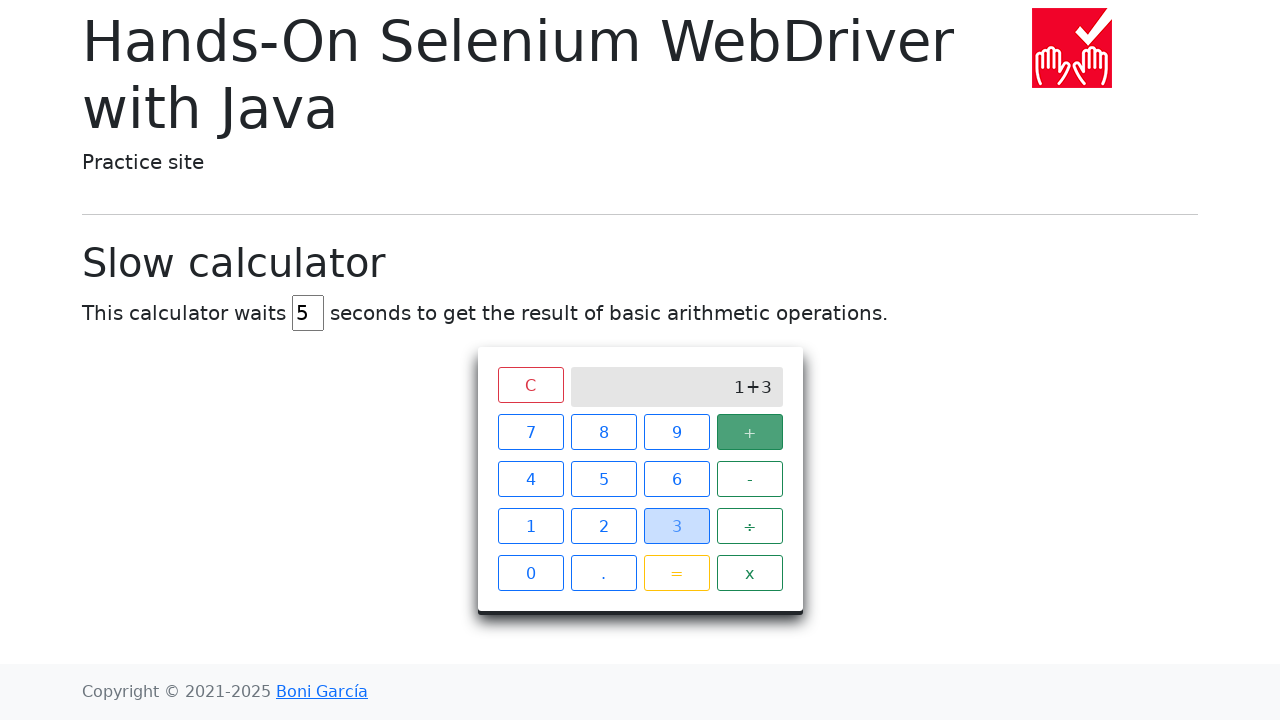

Clicked equals button to calculate result at (676, 573) on xpath=//span[text()='=']
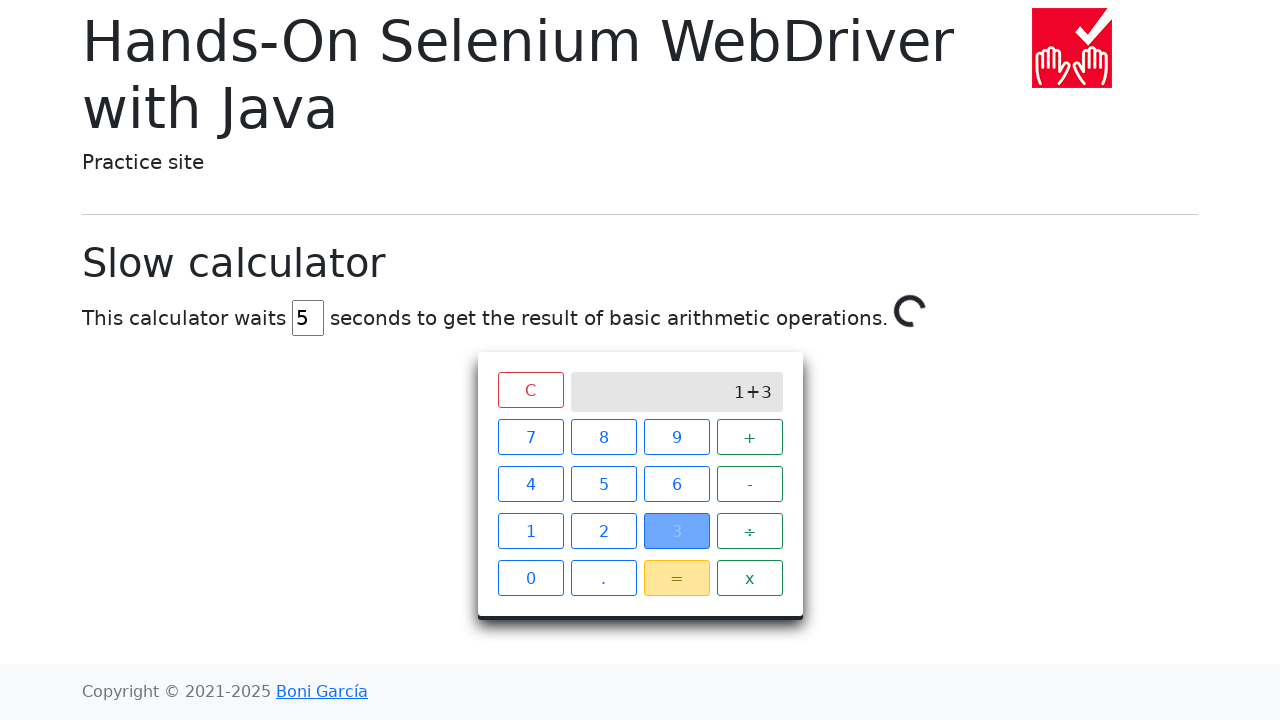

Calculator result verified: 1 + 3 = 4
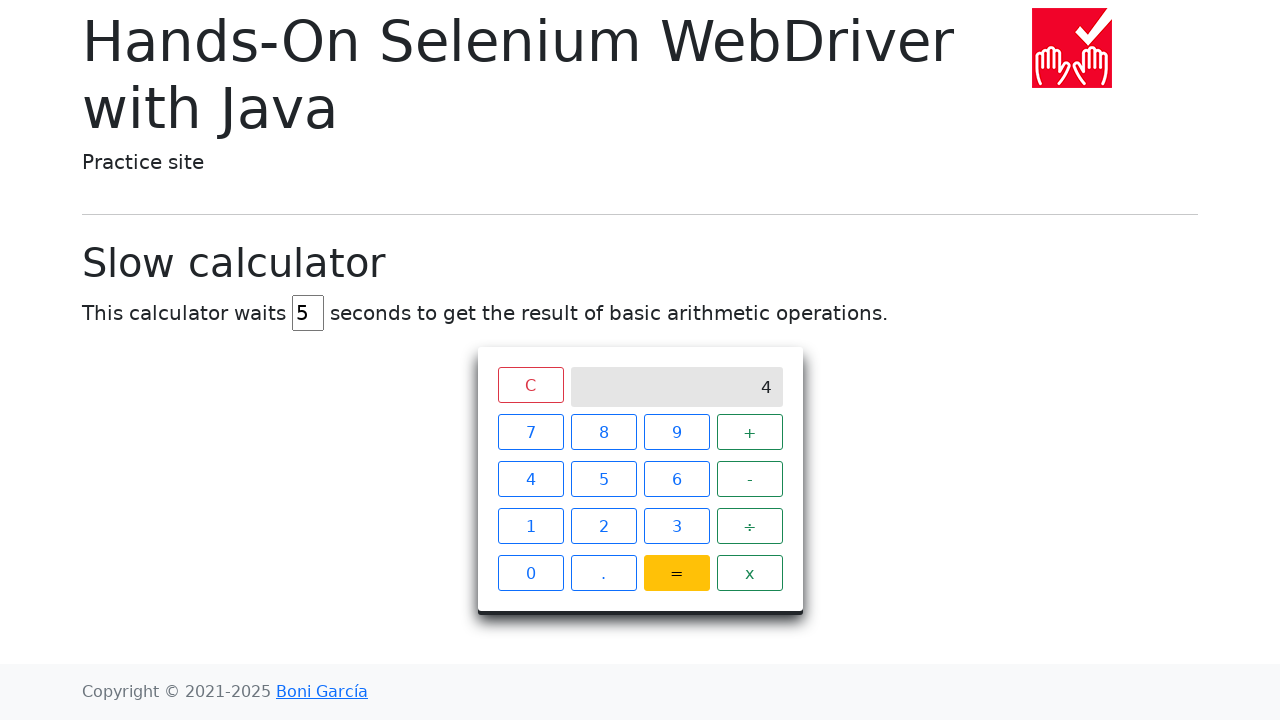

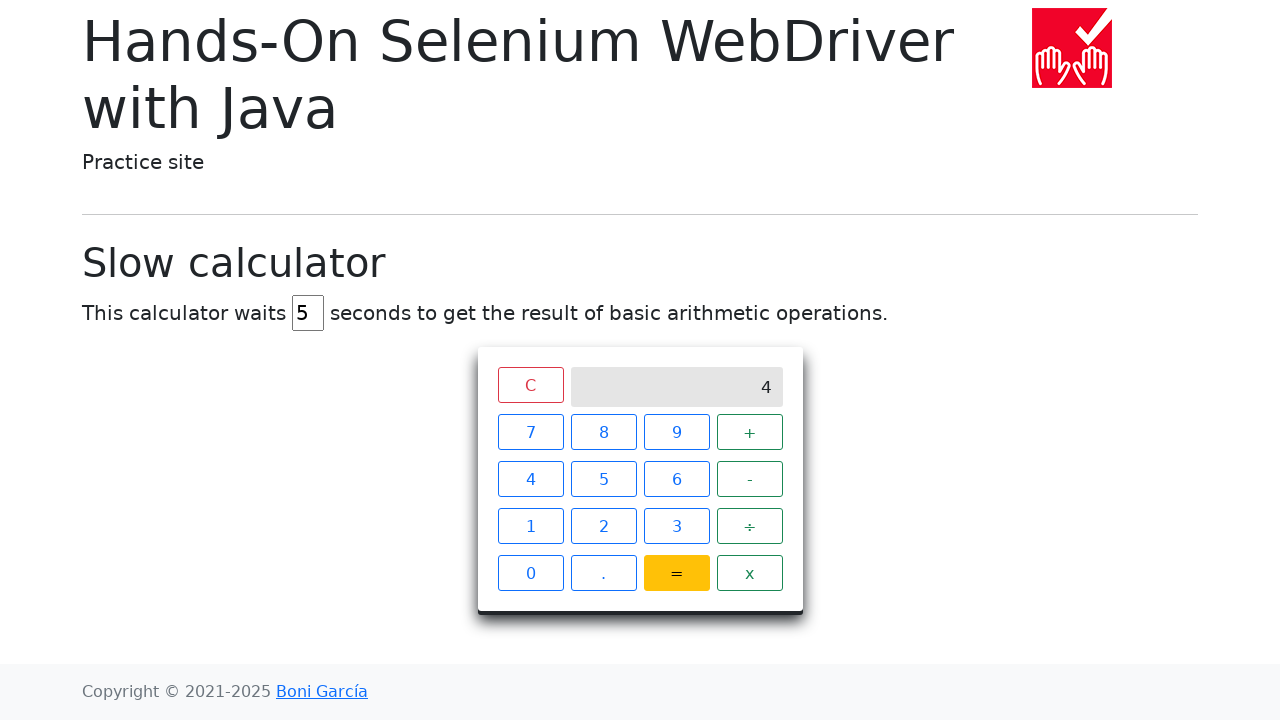